Tests dropdown list handling by selecting options from a skills dropdown using different selection methods (by index, by value, and by visible text)

Starting URL: http://demo.automationtesting.in/Register.html

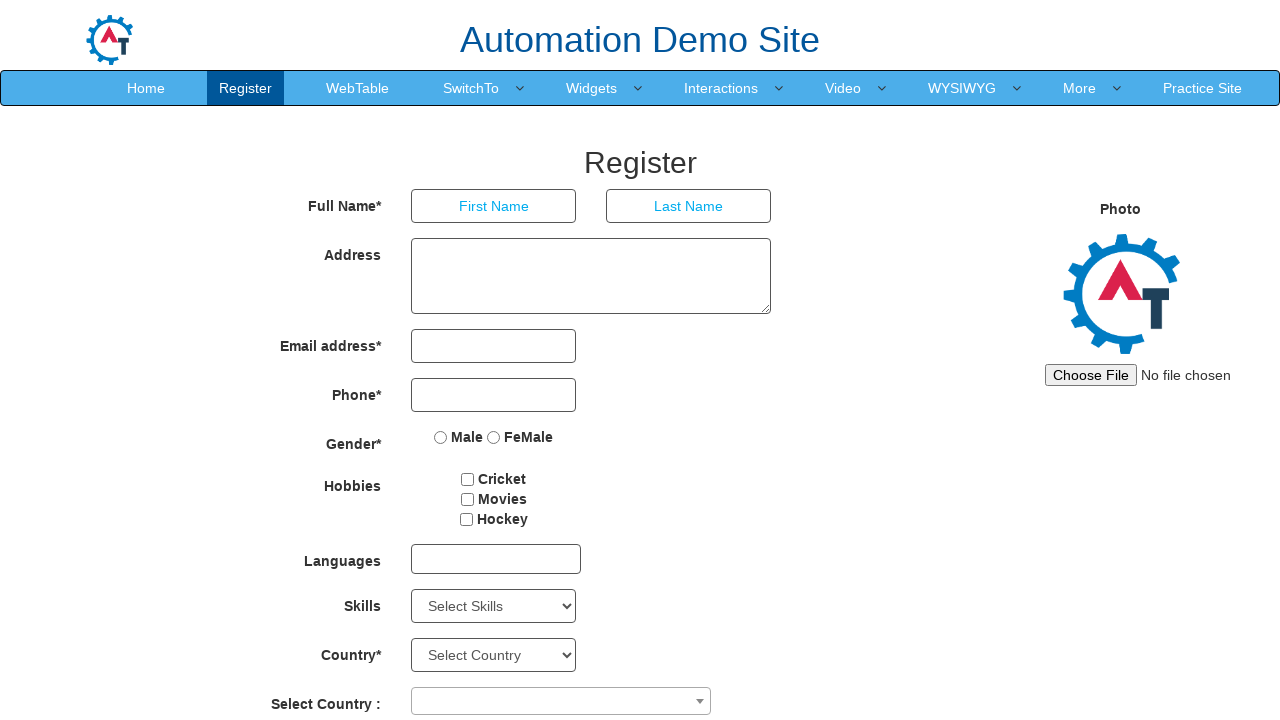

Skills dropdown selector became visible
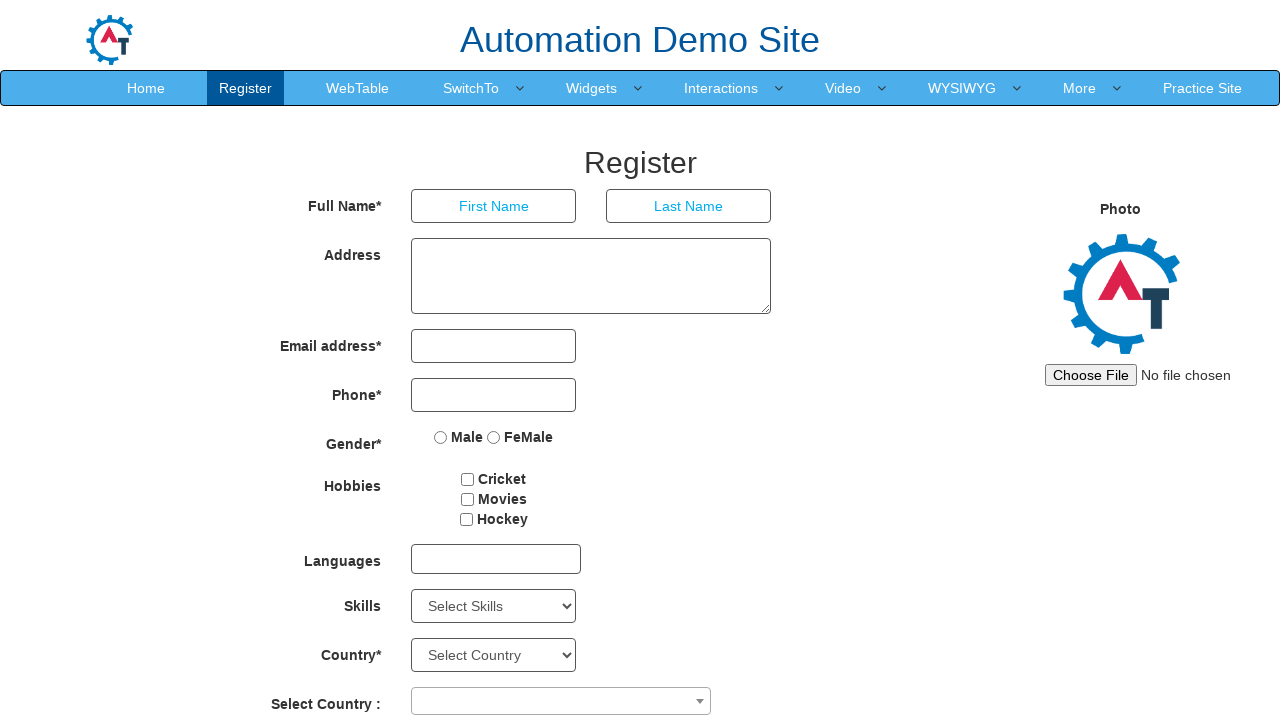

Selected skill option by index 4 on #Skills
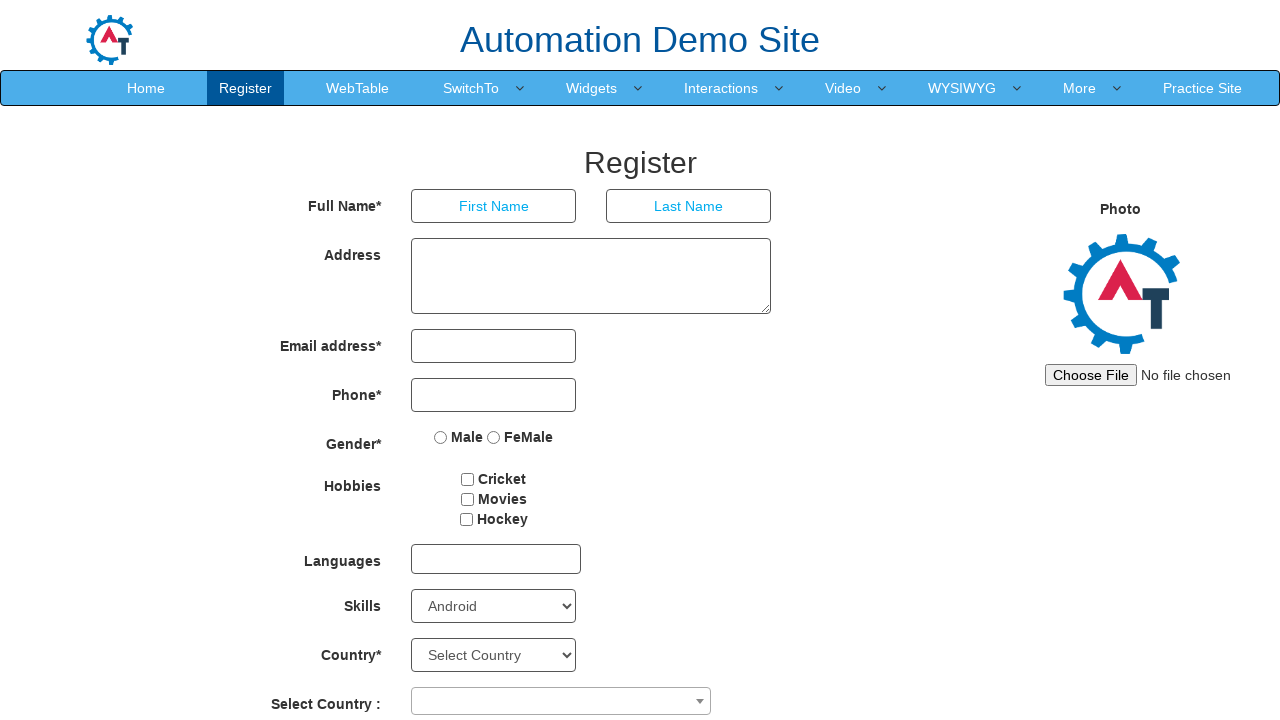

Selected skill option by value 'Backup Management' on #Skills
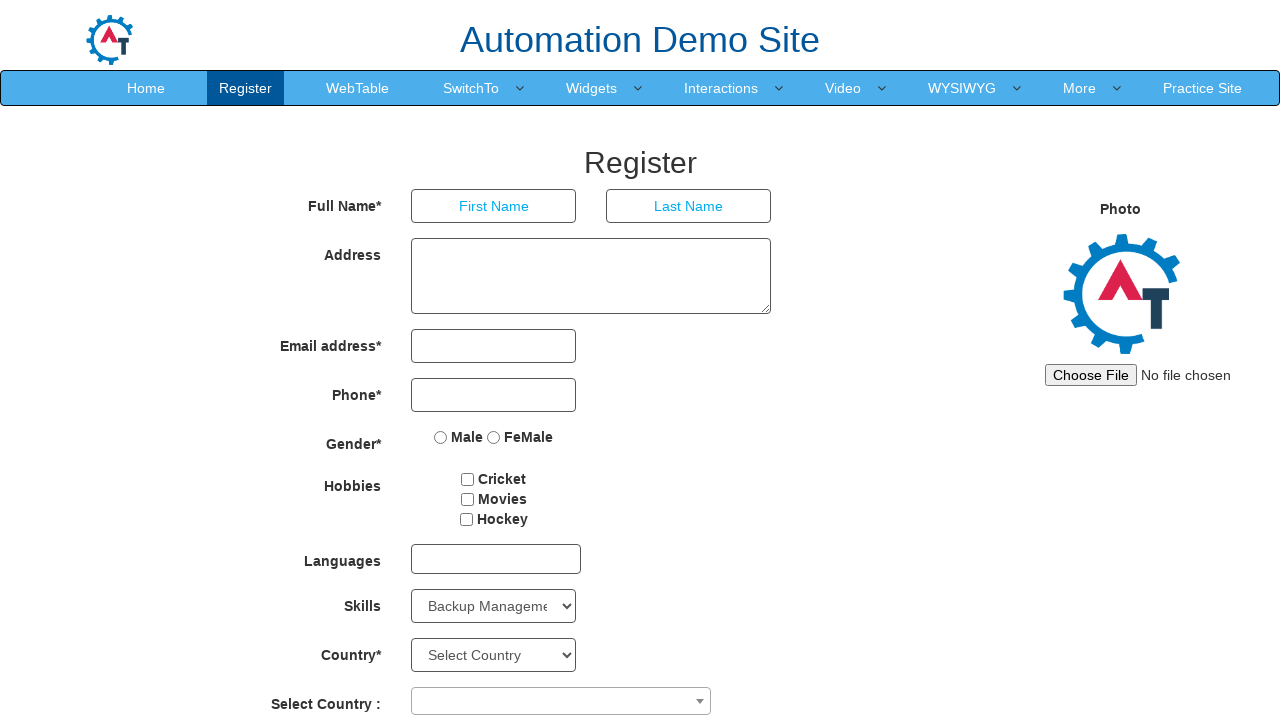

Selected skill option by visible text 'Analytics' on #Skills
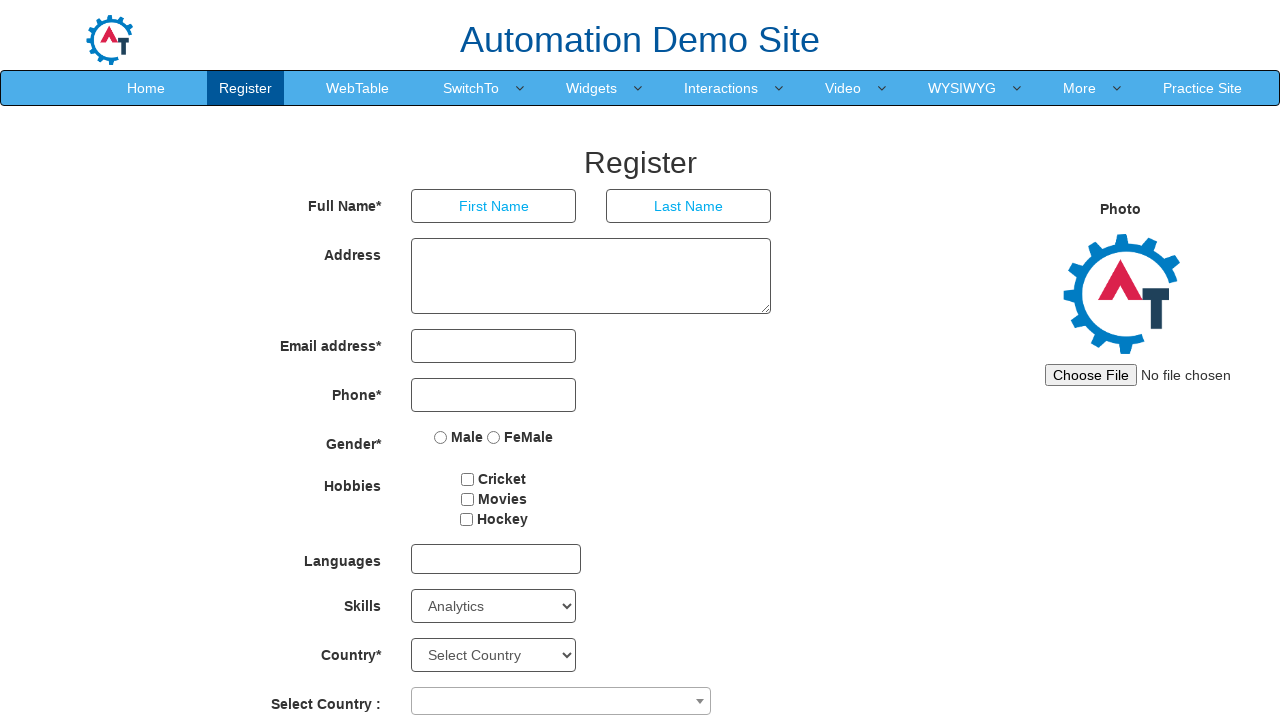

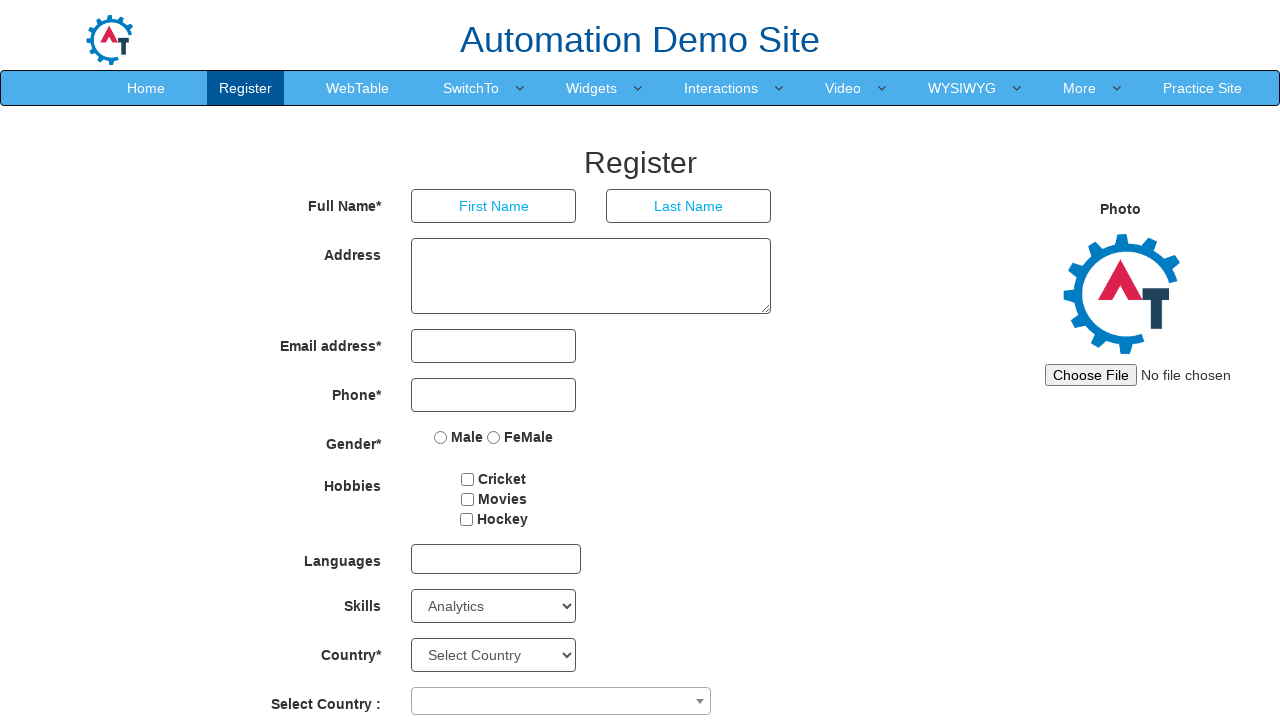